Tests hover functionality by moving mouse over an element and waiting for a caption to appear

Starting URL: http://the-internet.herokuapp.com/hovers

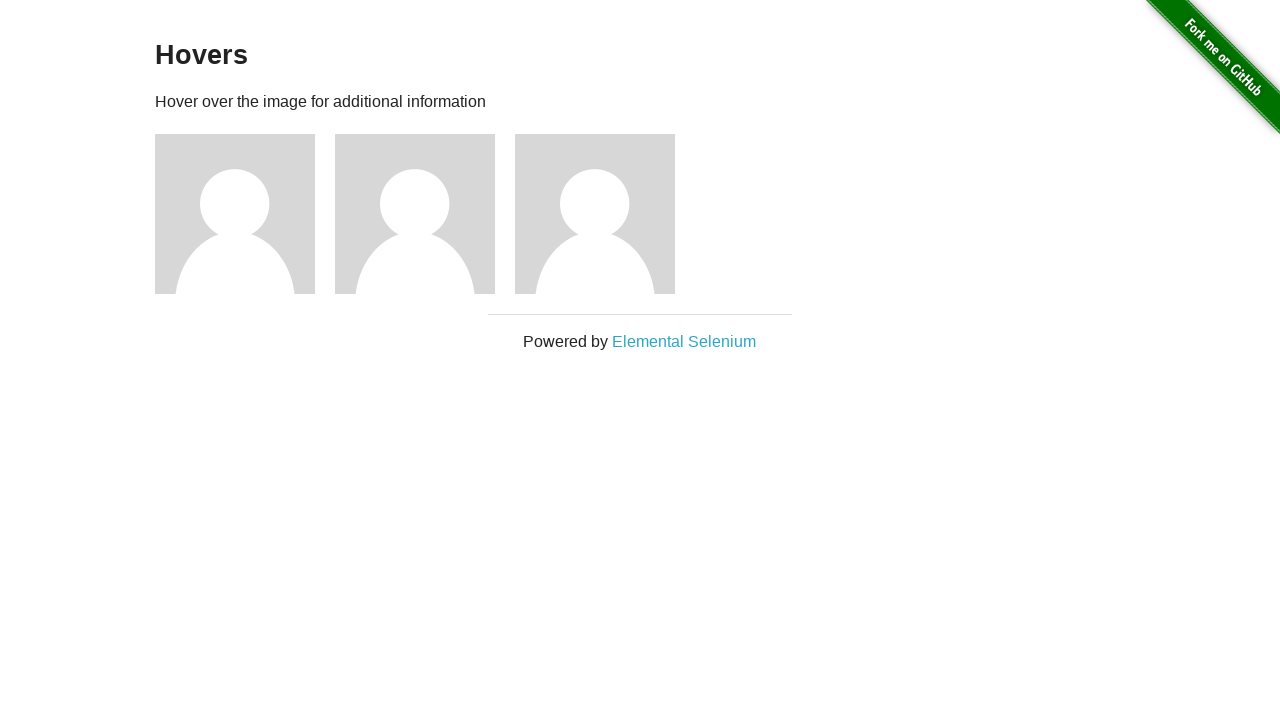

Hovered over the first figure element at (245, 214) on .figure >> nth=0
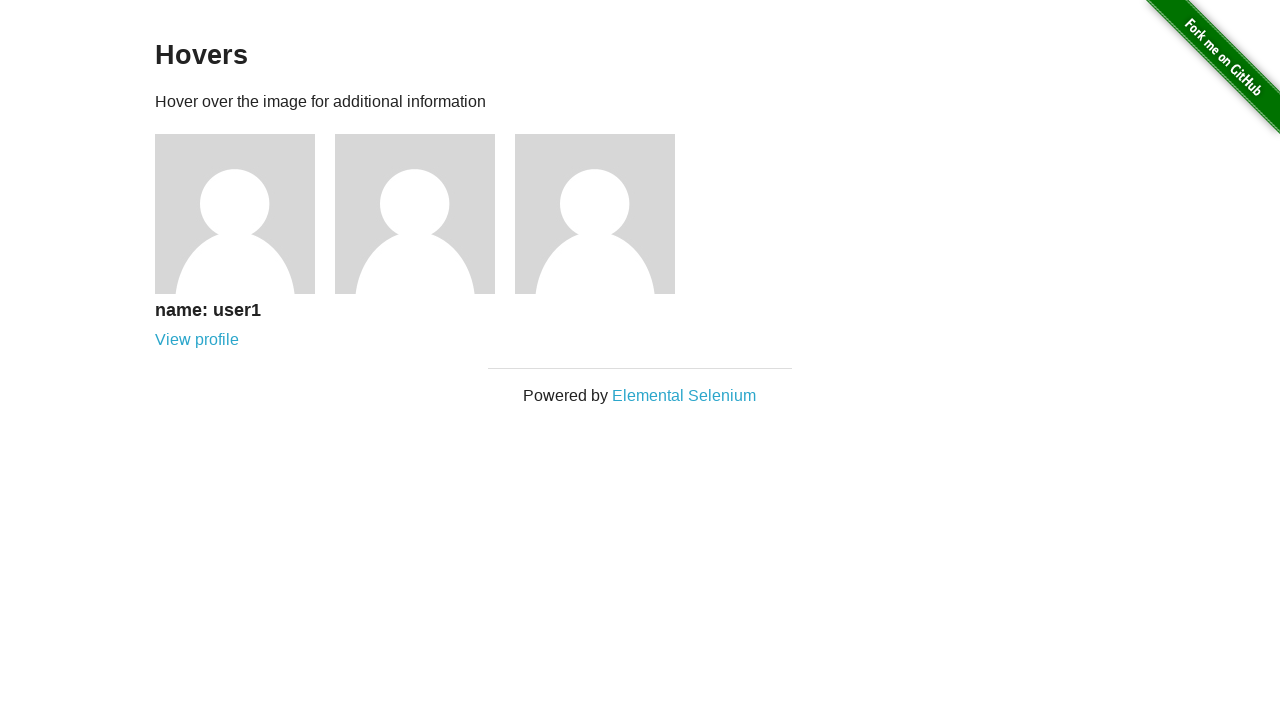

Caption appeared after hovering
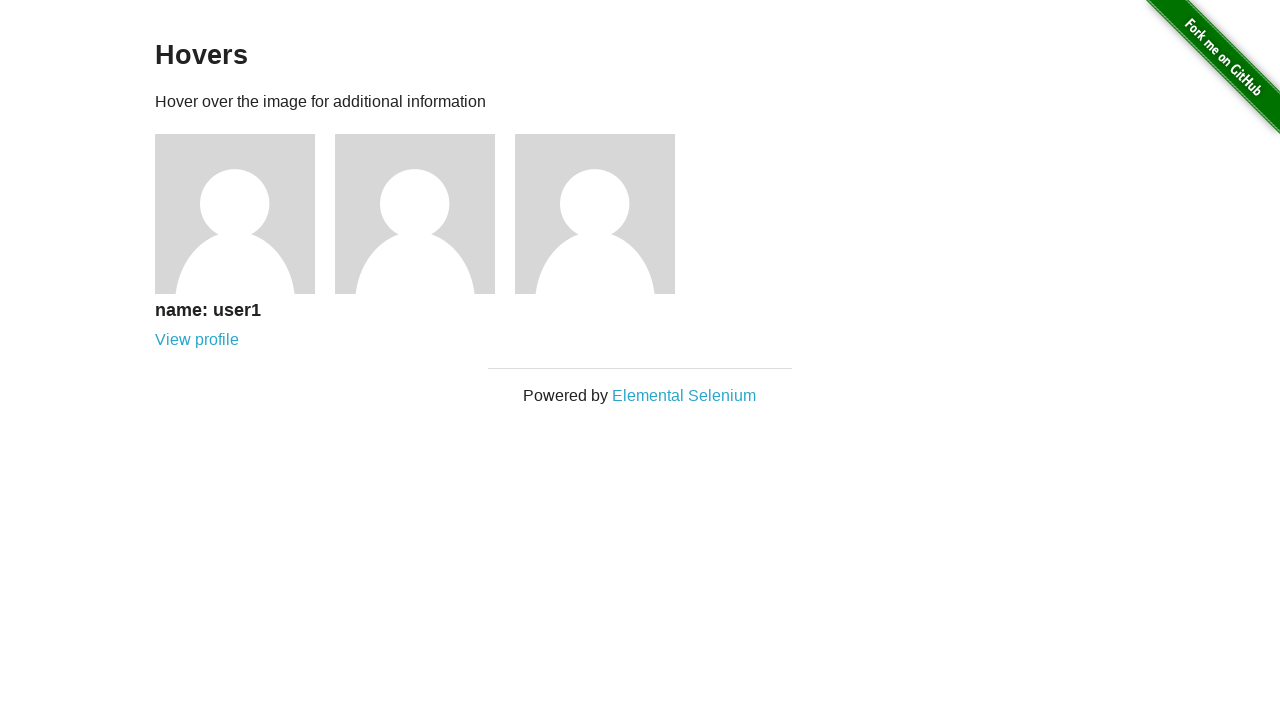

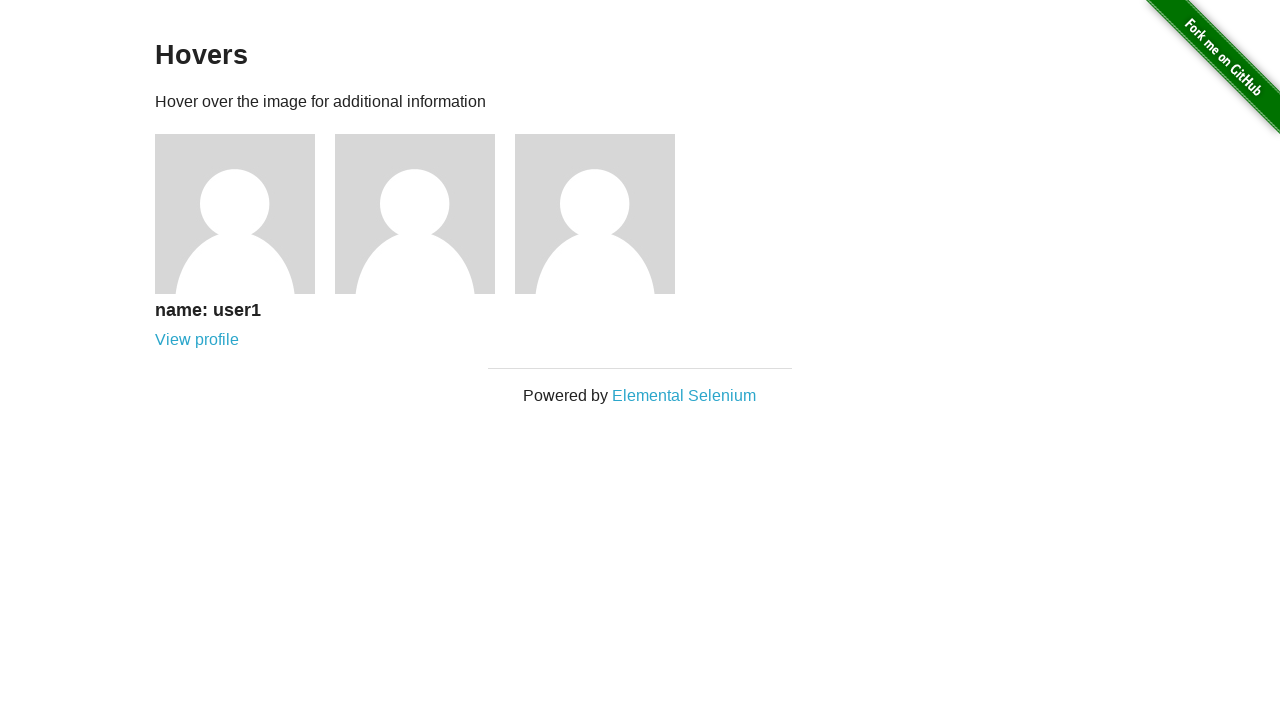